Tests checking and unchecking the 'Mark all as complete' checkbox to toggle completion state of all items.

Starting URL: https://demo.playwright.dev/todomvc

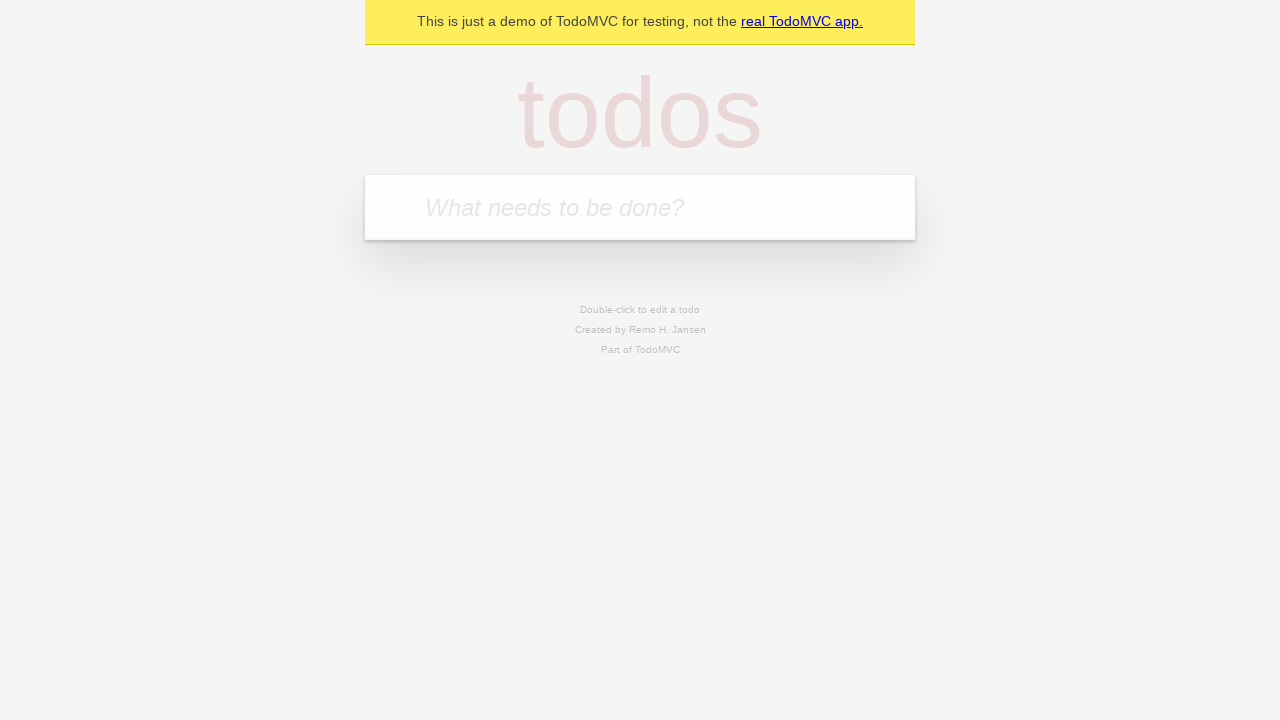

Filled todo input with 'buy some cheese' on internal:attr=[placeholder="What needs to be done?"i]
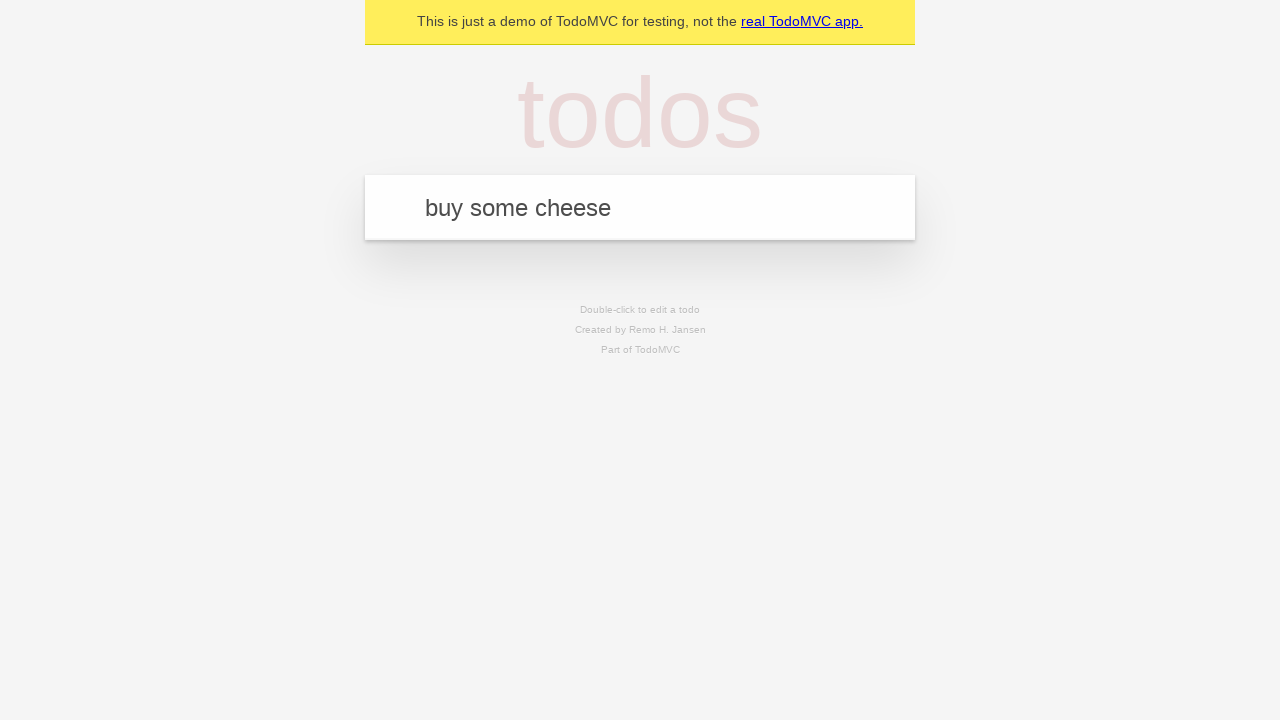

Pressed Enter to add first todo item on internal:attr=[placeholder="What needs to be done?"i]
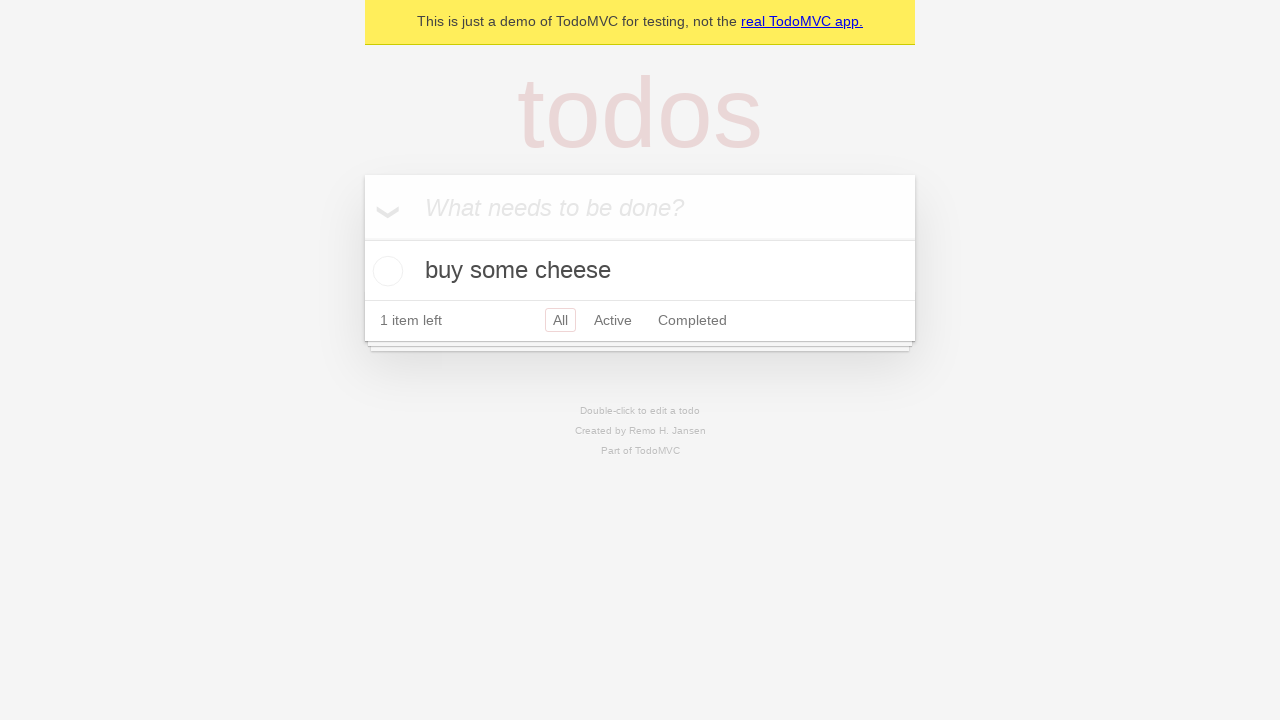

Filled todo input with 'feed the cat' on internal:attr=[placeholder="What needs to be done?"i]
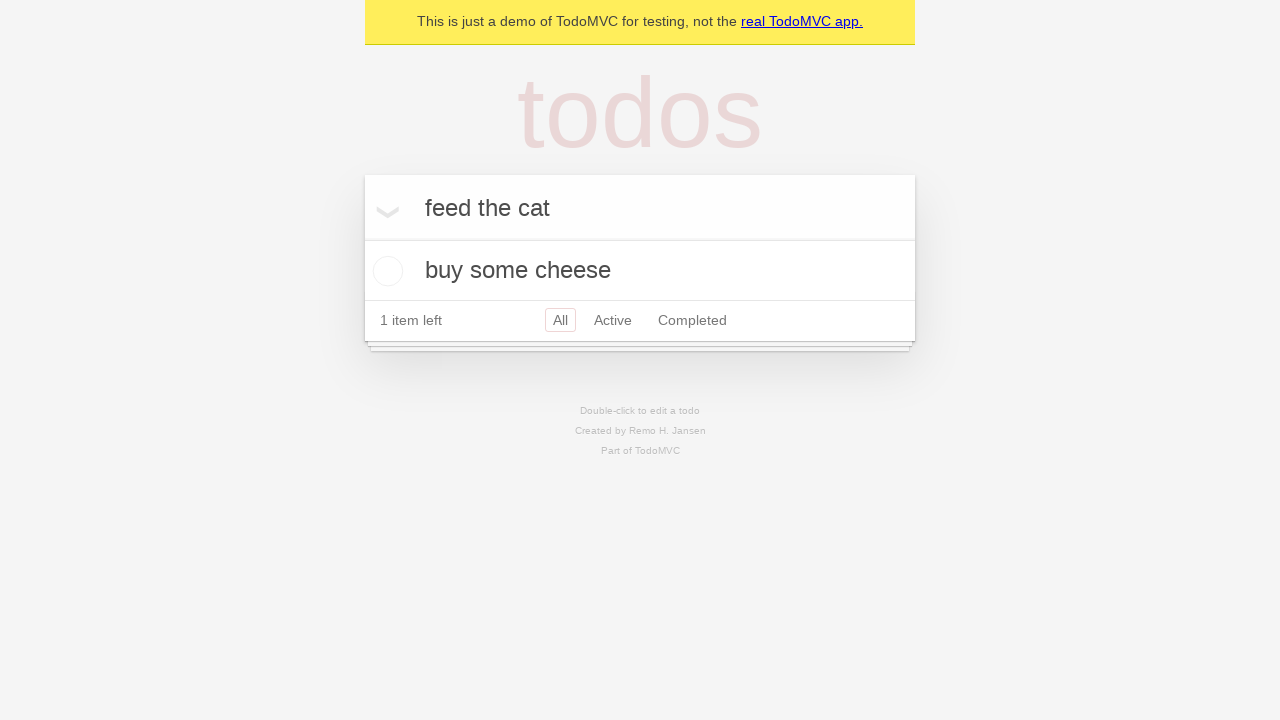

Pressed Enter to add second todo item on internal:attr=[placeholder="What needs to be done?"i]
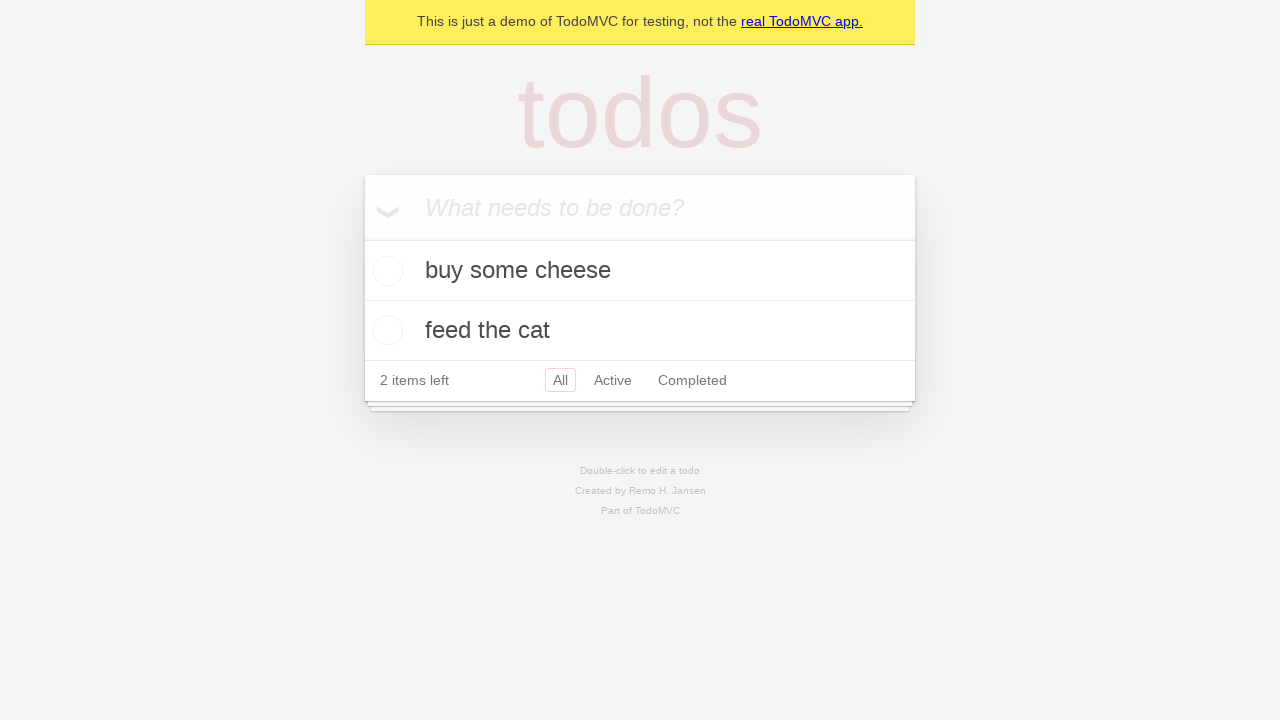

Filled todo input with 'book a doctors appointment' on internal:attr=[placeholder="What needs to be done?"i]
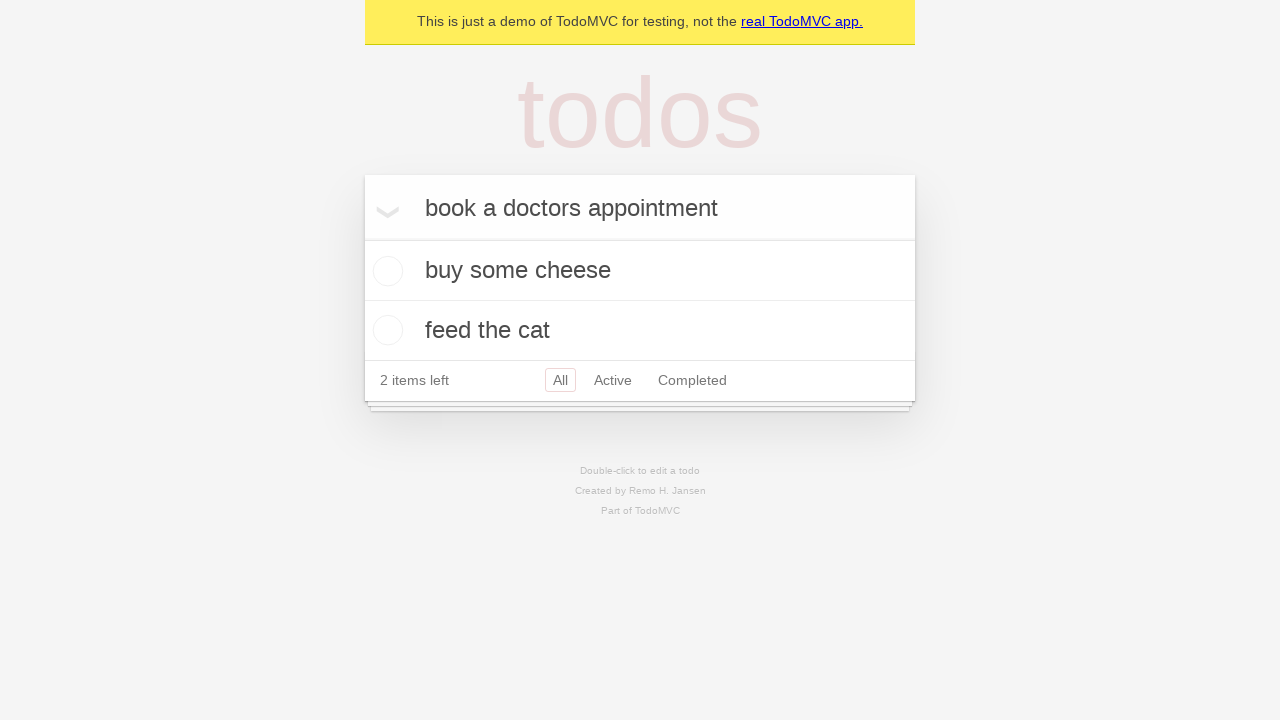

Pressed Enter to add third todo item on internal:attr=[placeholder="What needs to be done?"i]
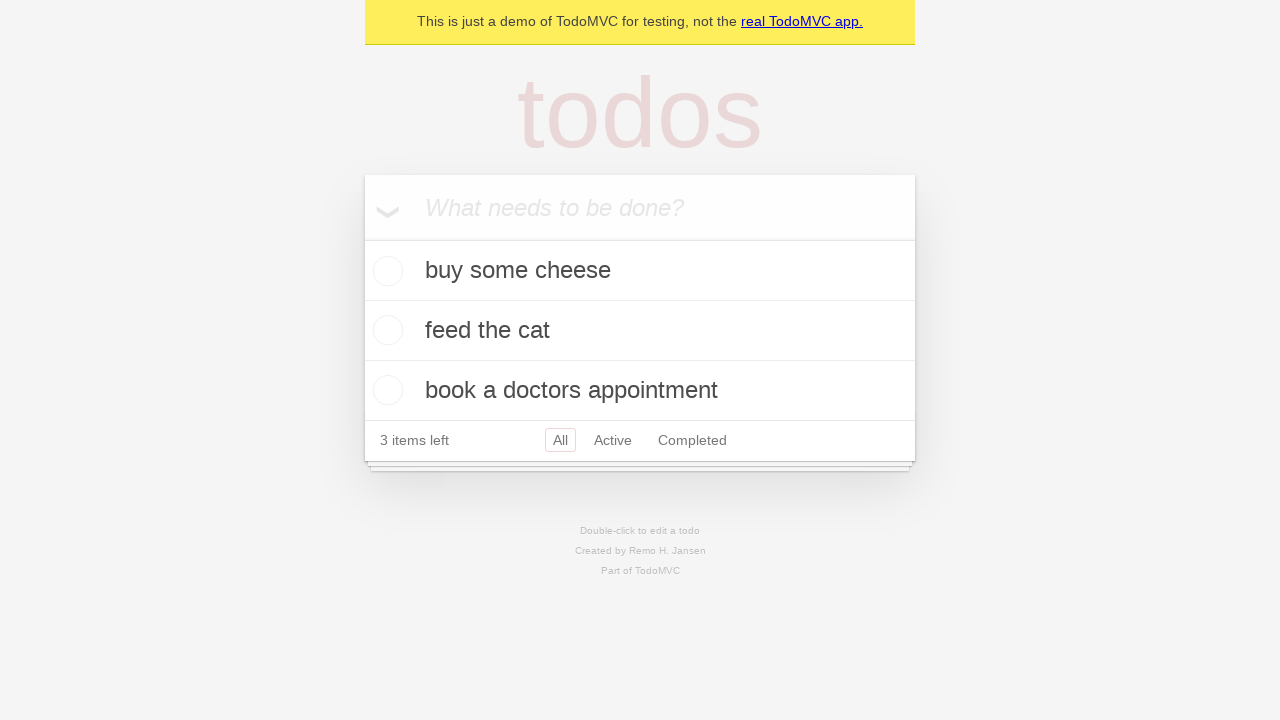

Checked 'Mark all as complete' checkbox to mark all items as complete at (362, 238) on internal:label="Mark all as complete"i
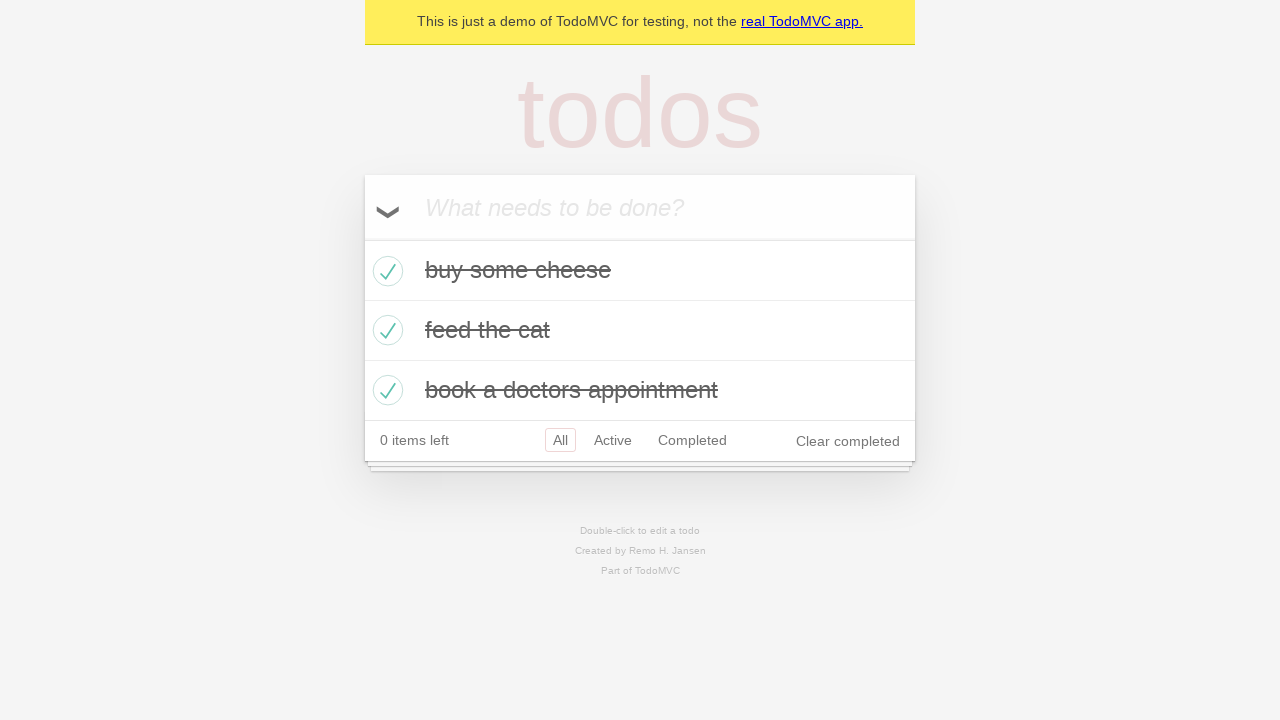

Unchecked 'Mark all as complete' checkbox to clear completion state of all items at (362, 238) on internal:label="Mark all as complete"i
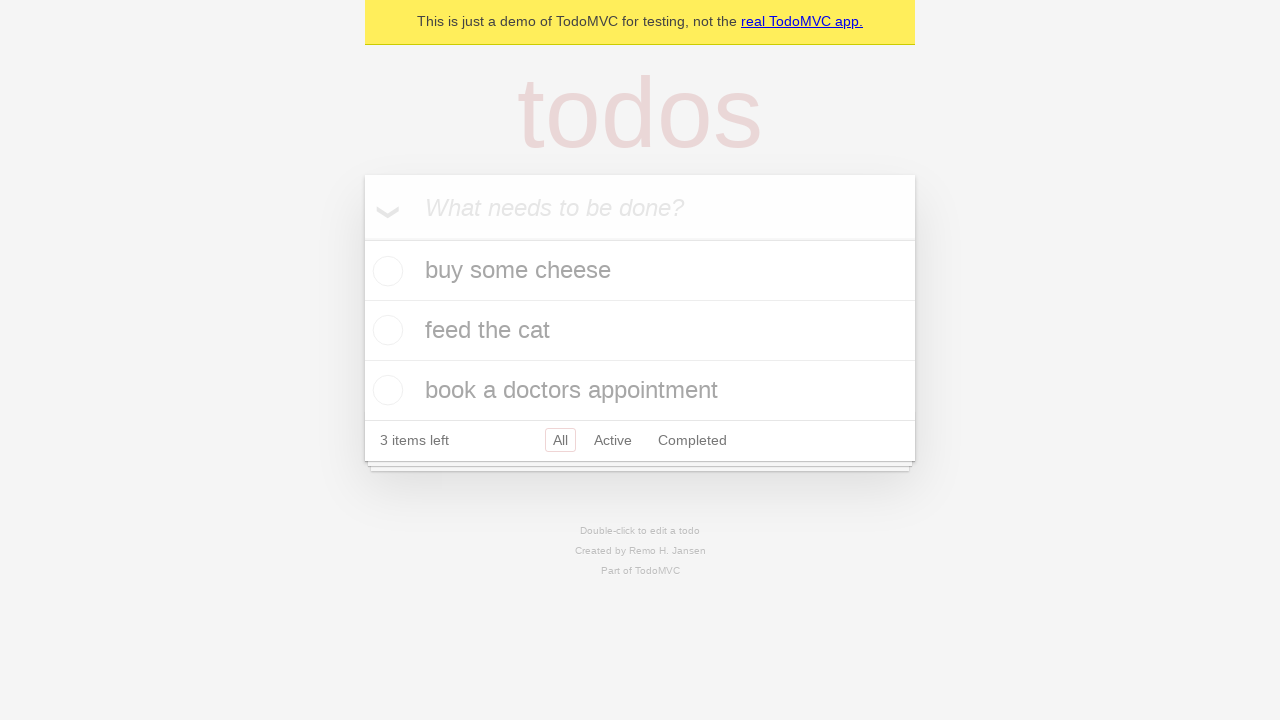

Verified that no items have the completed class - all items cleared their complete state
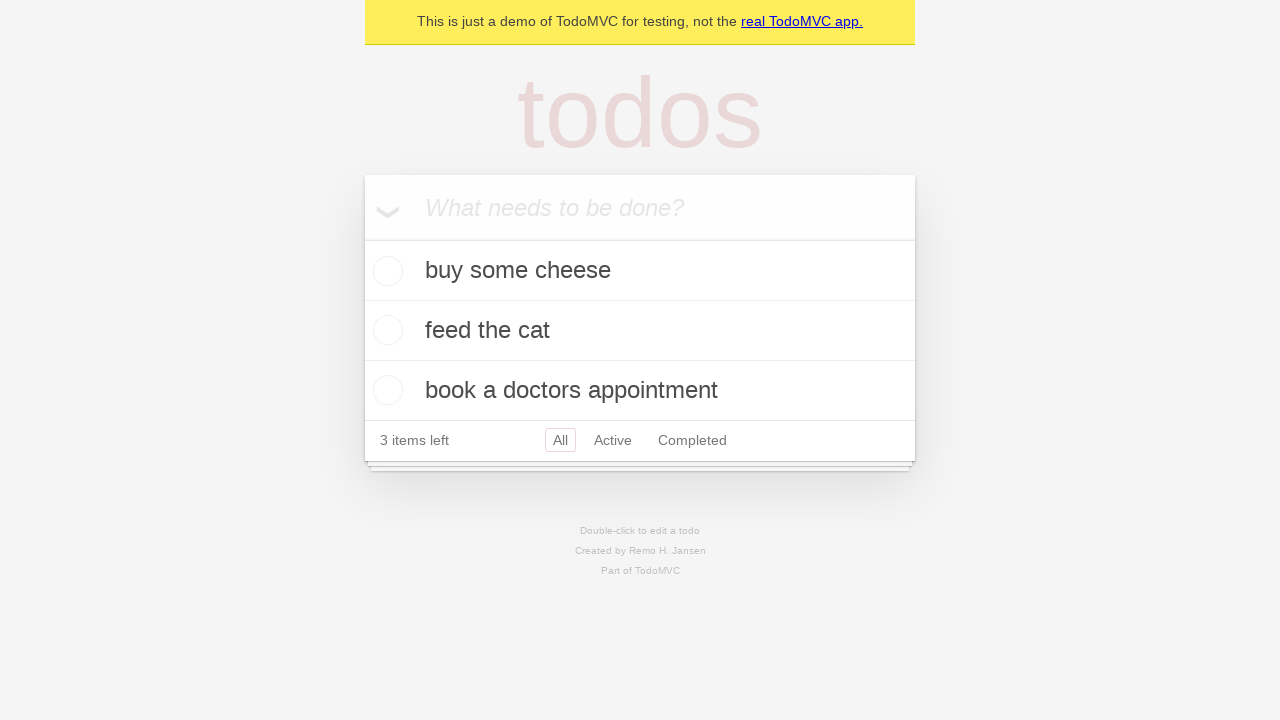

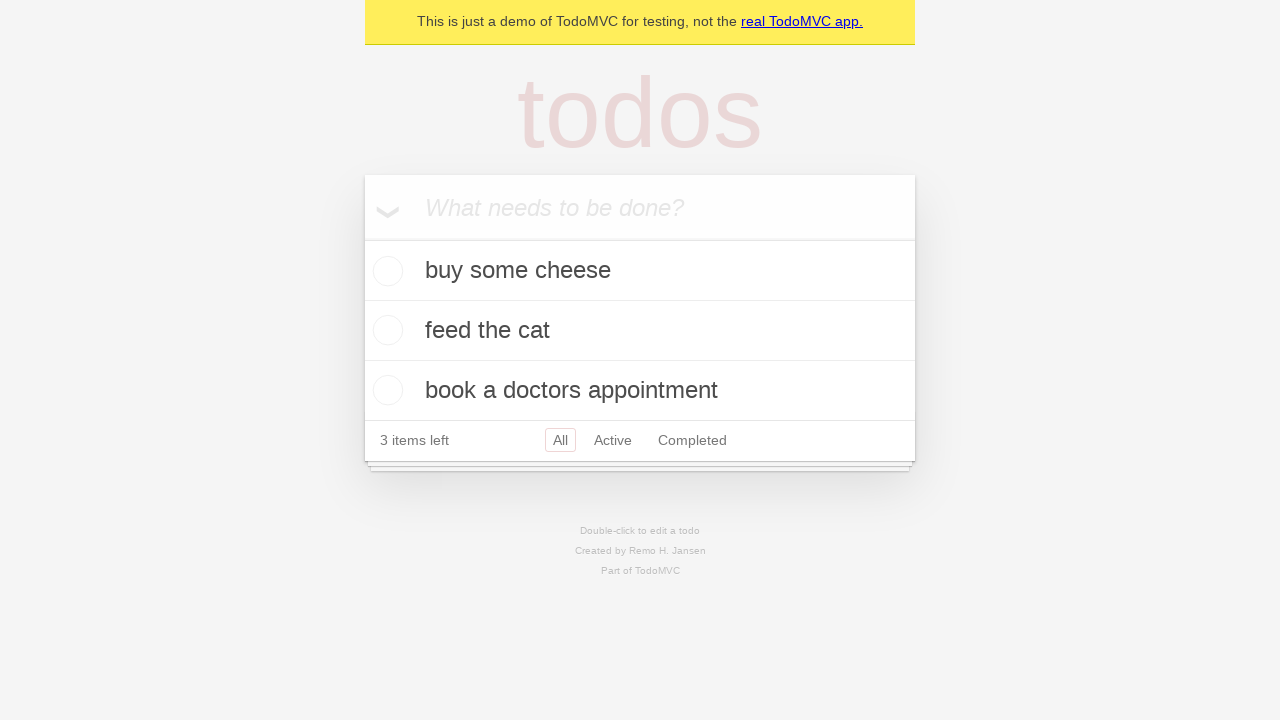